Tests window handling functionality by opening a new window, switching between parent and child windows, and verifying content in each window

Starting URL: https://the-internet.herokuapp.com/

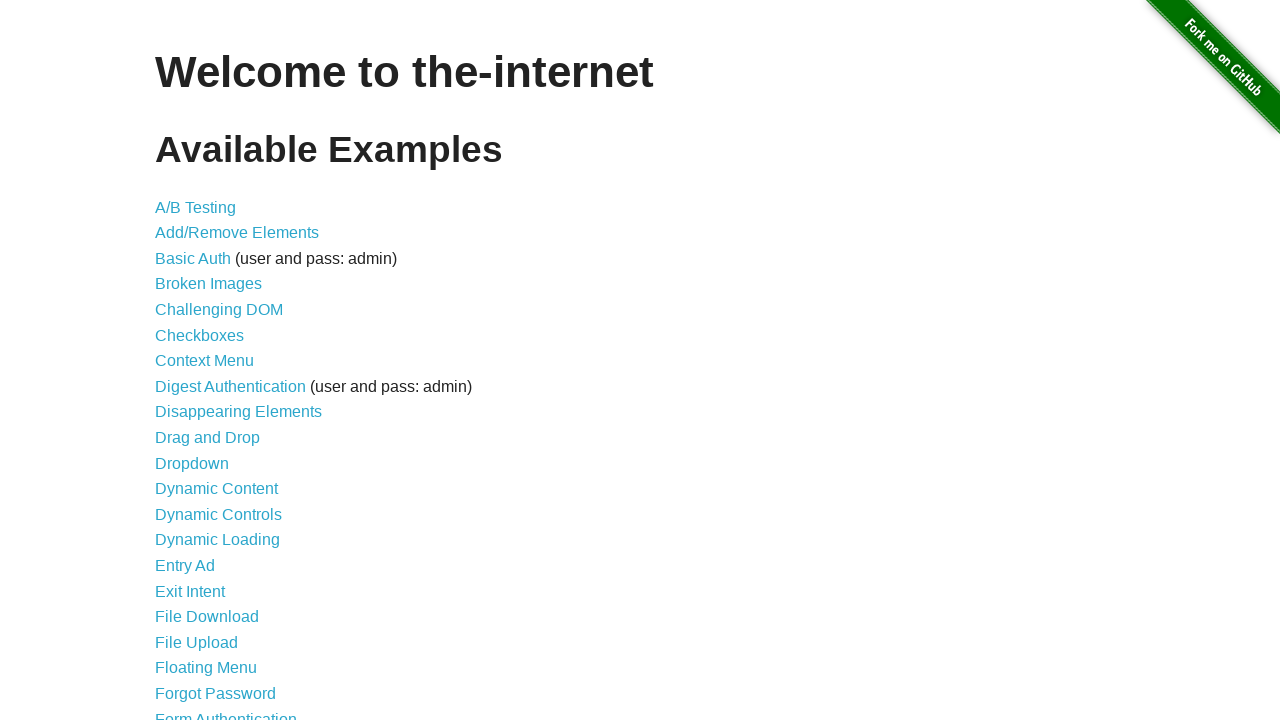

Clicked on Multiple Windows link at (218, 369) on xpath=//li/a[text()='Multiple Windows']
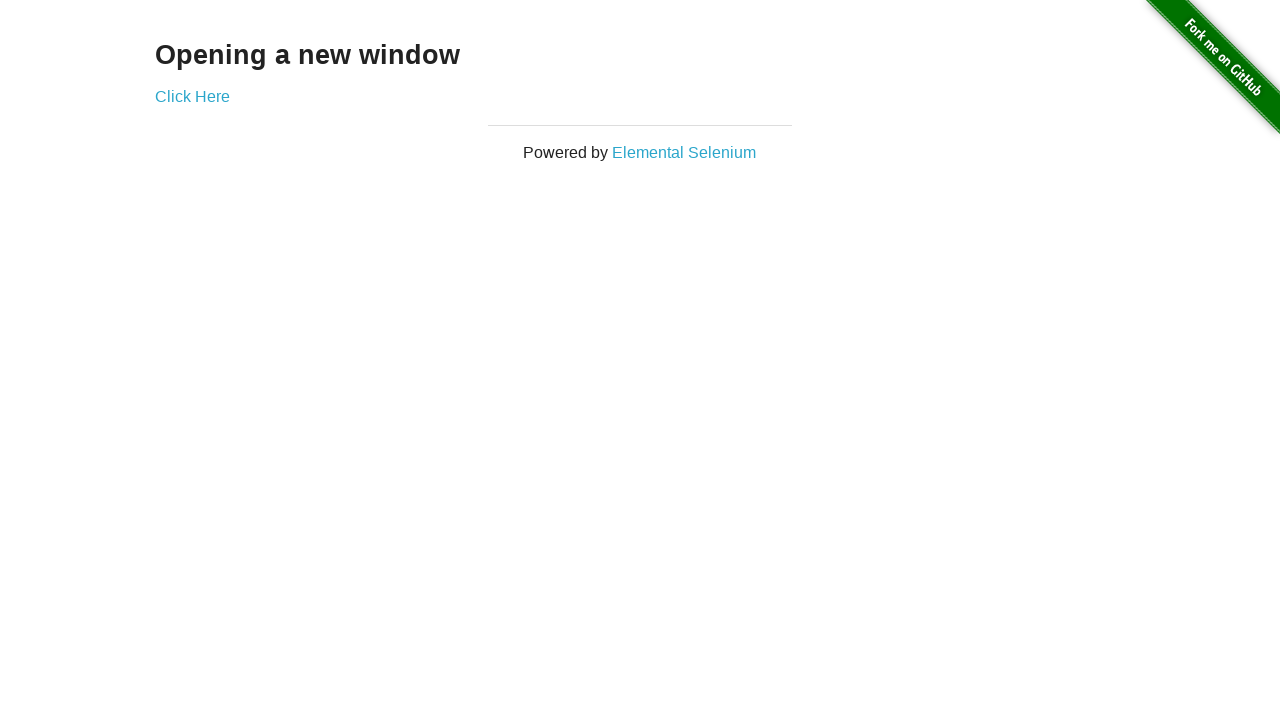

Clicked 'Click Here' link and new window opened at (192, 96) on xpath=//div/a[text()='Click Here']
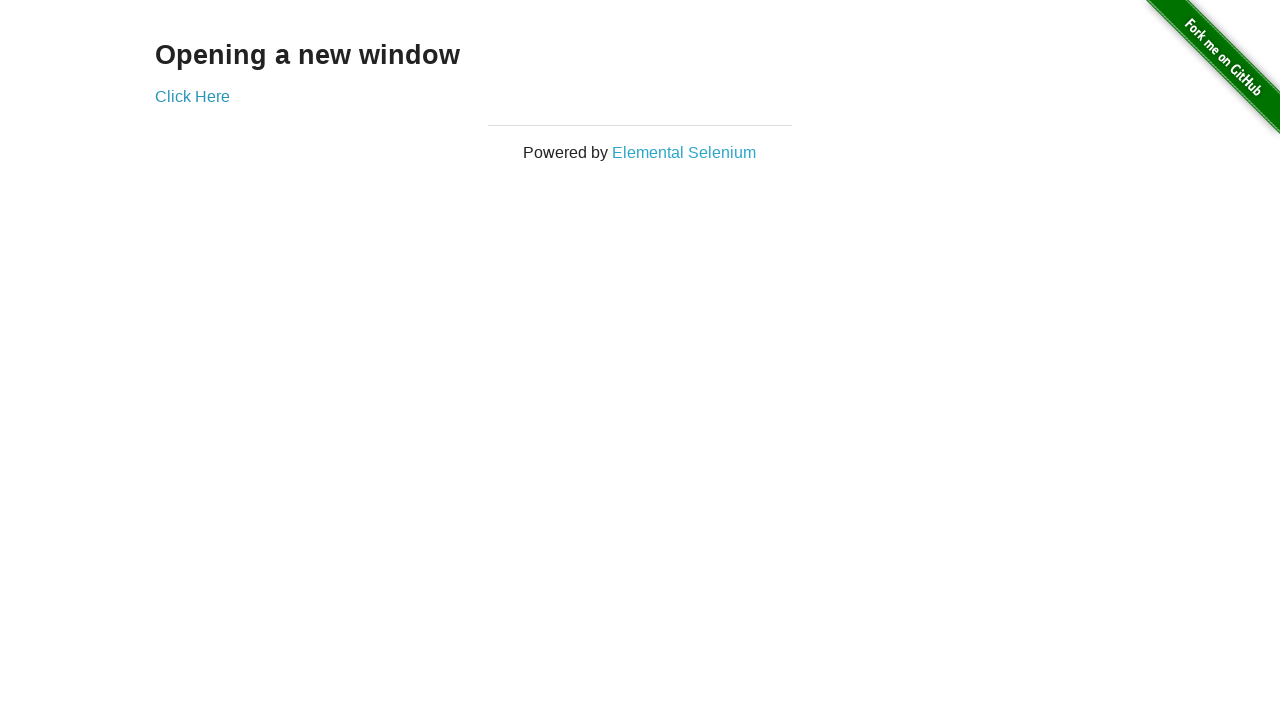

Retrieved text from new window: 'New Window'
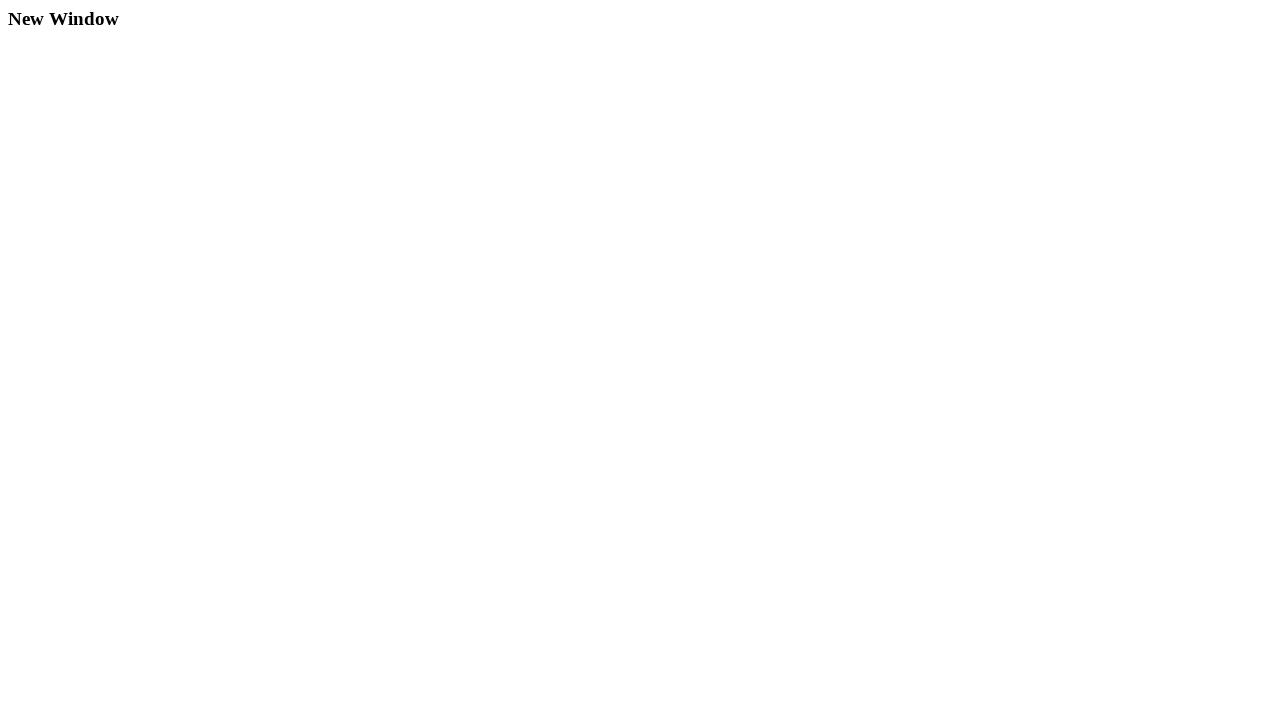

Retrieved text from original window: 'Opening a new window'
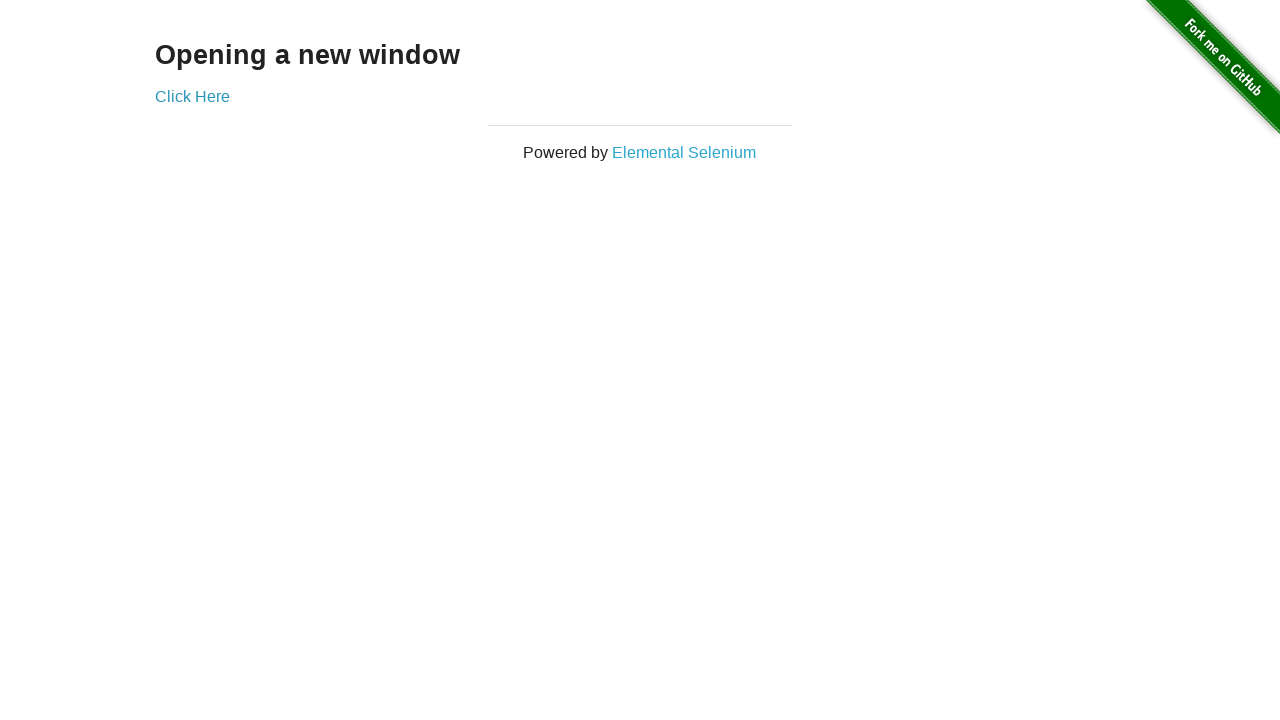

Closed the new window
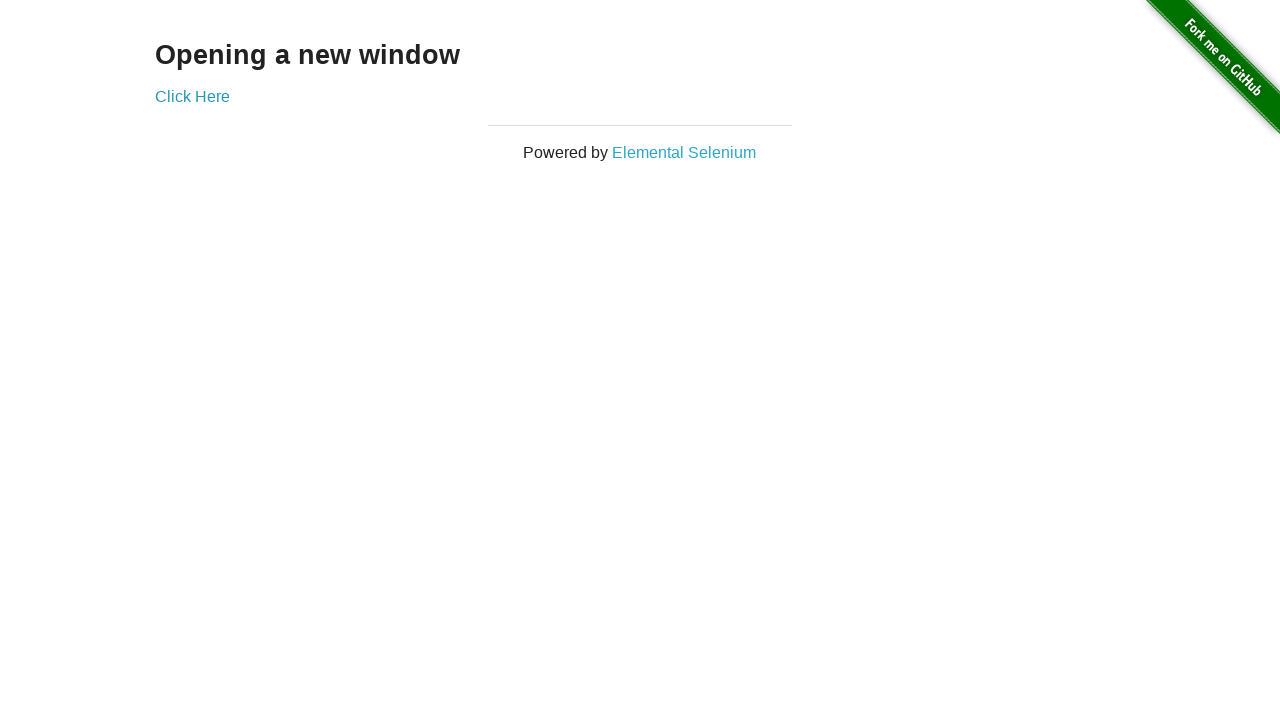

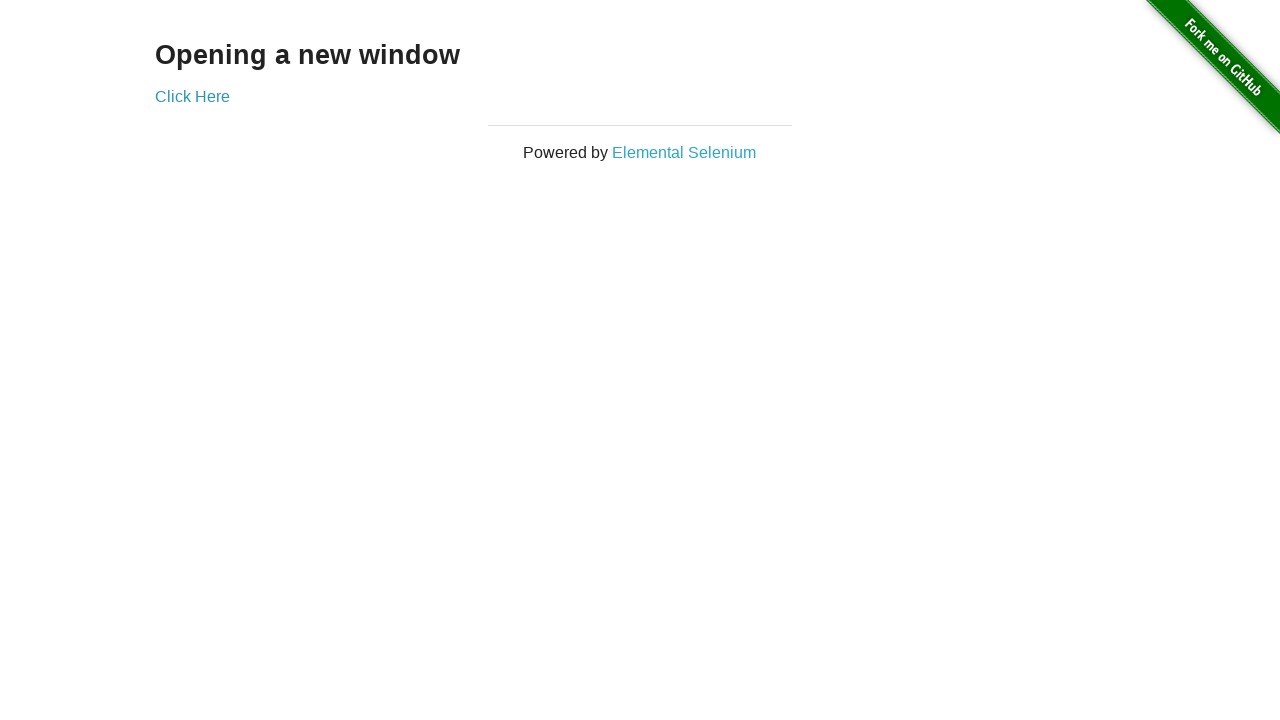